Verifies that the password label text is correctly displayed

Starting URL: https://opensource-demo.orangehrmlive.com/web/index.php/auth/login

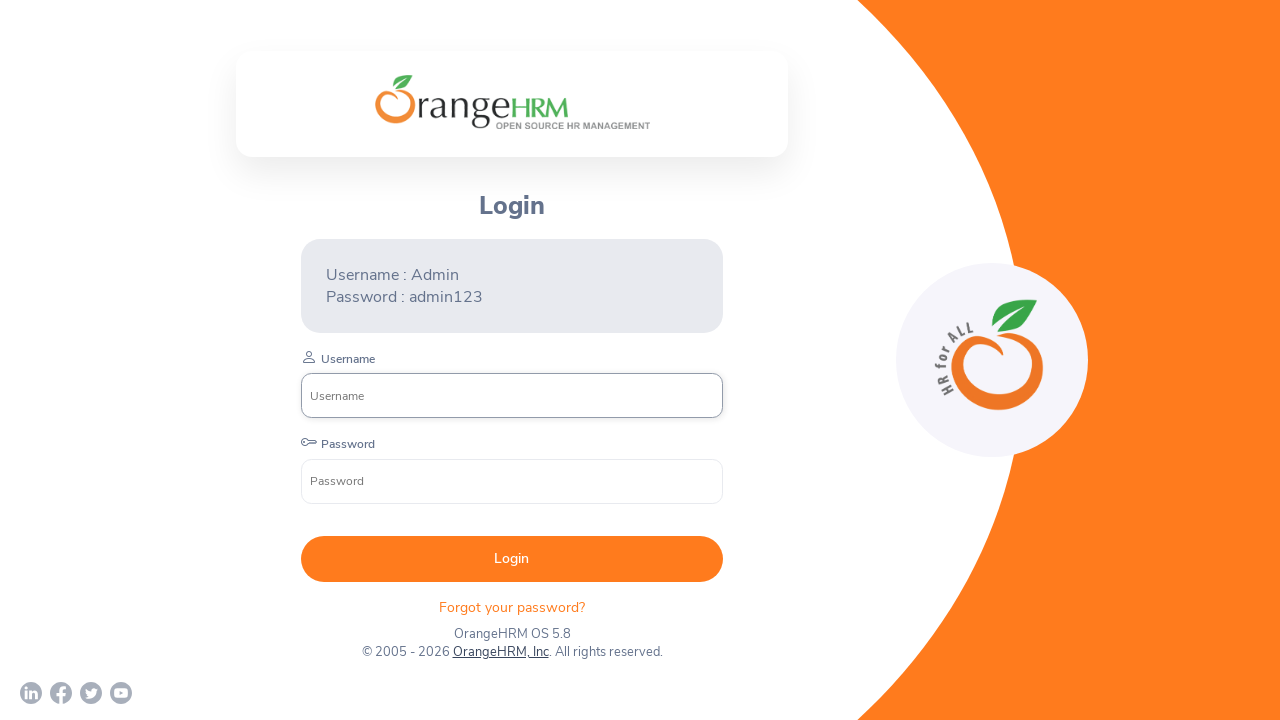

Navigated to OrangeHRM login page
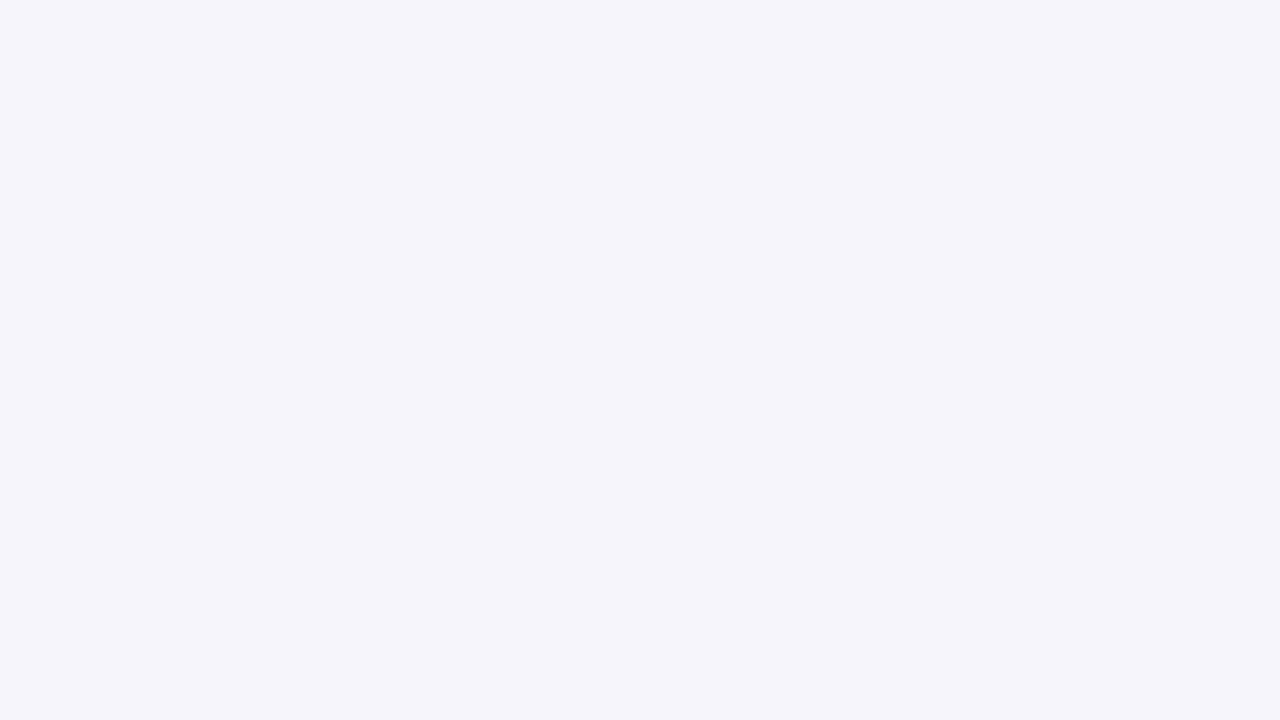

Retrieved password label text
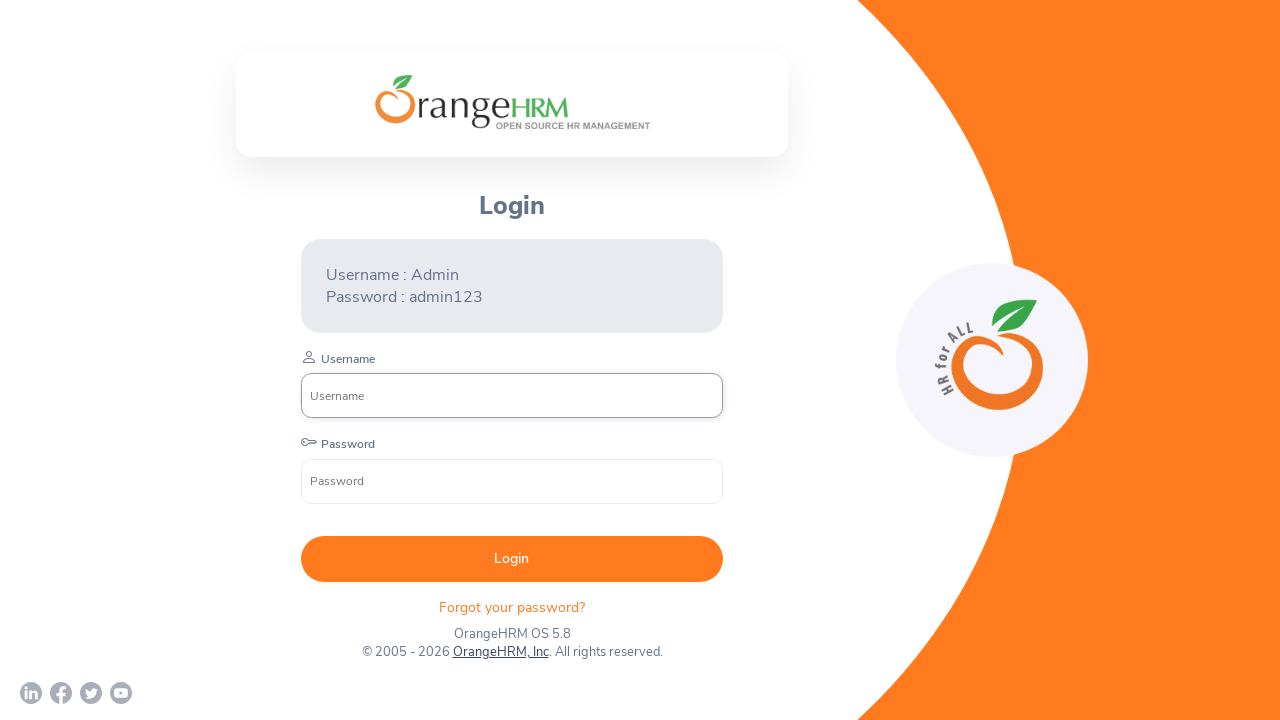

Verified password label text is 'Password'
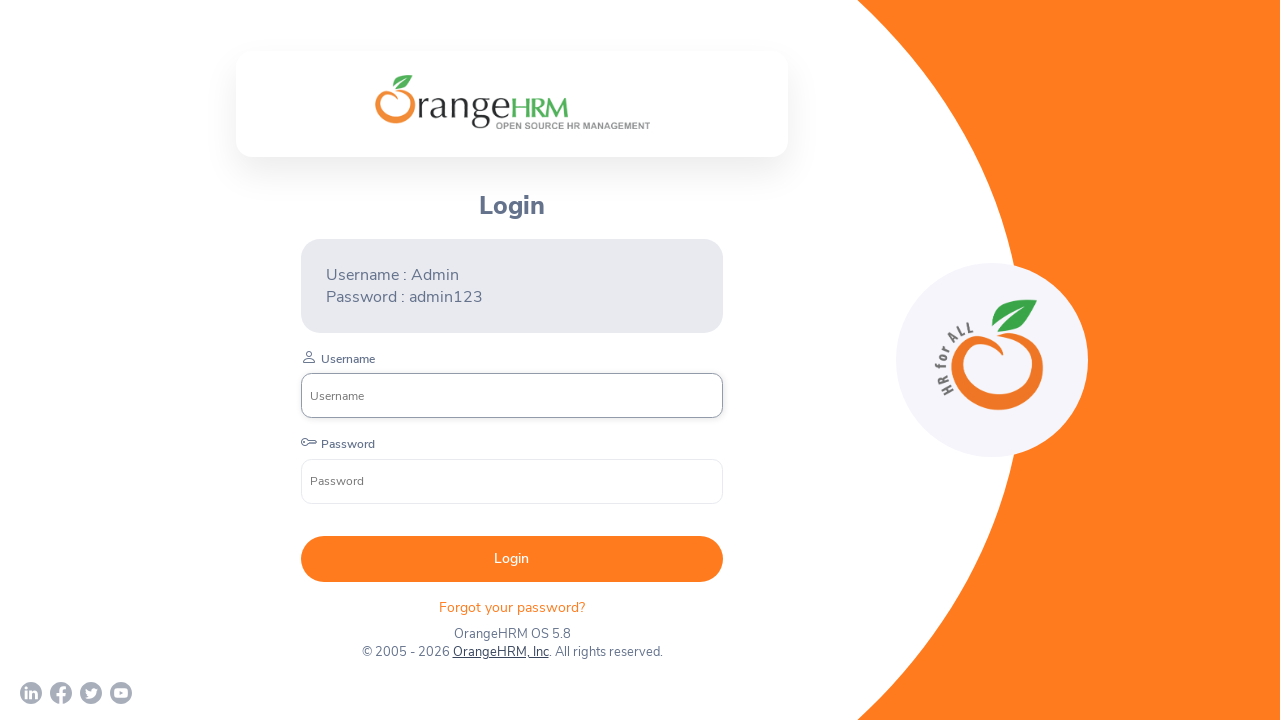

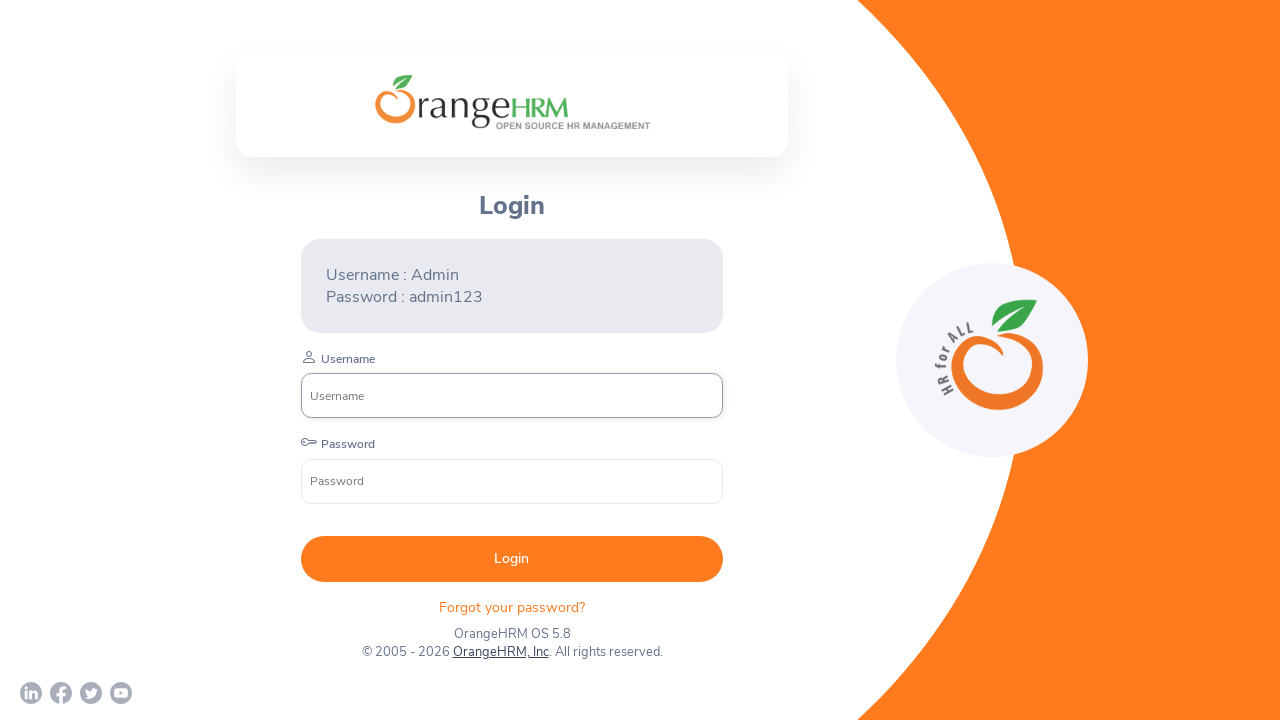